Tests interacting with elements inside a single iframe by switching to the frame and filling a text field

Starting URL: https://demo.automationtesting.in/Frames.html

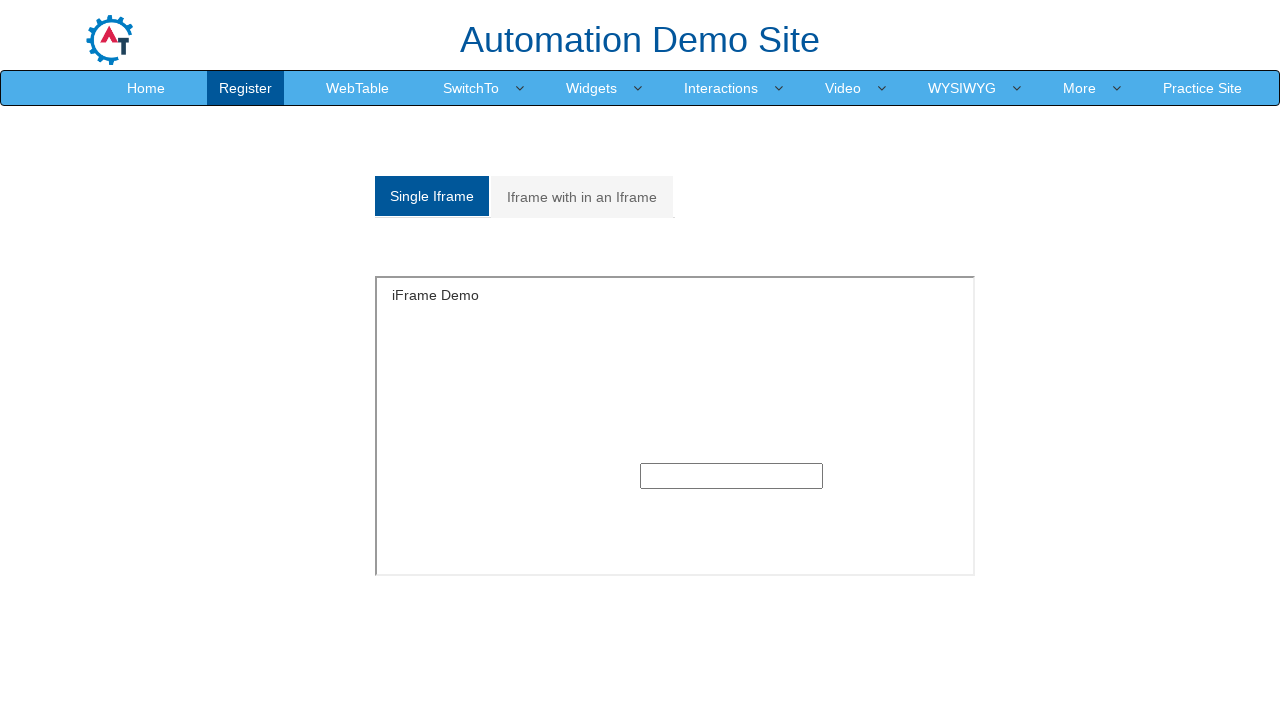

Navigated to Frames demo page
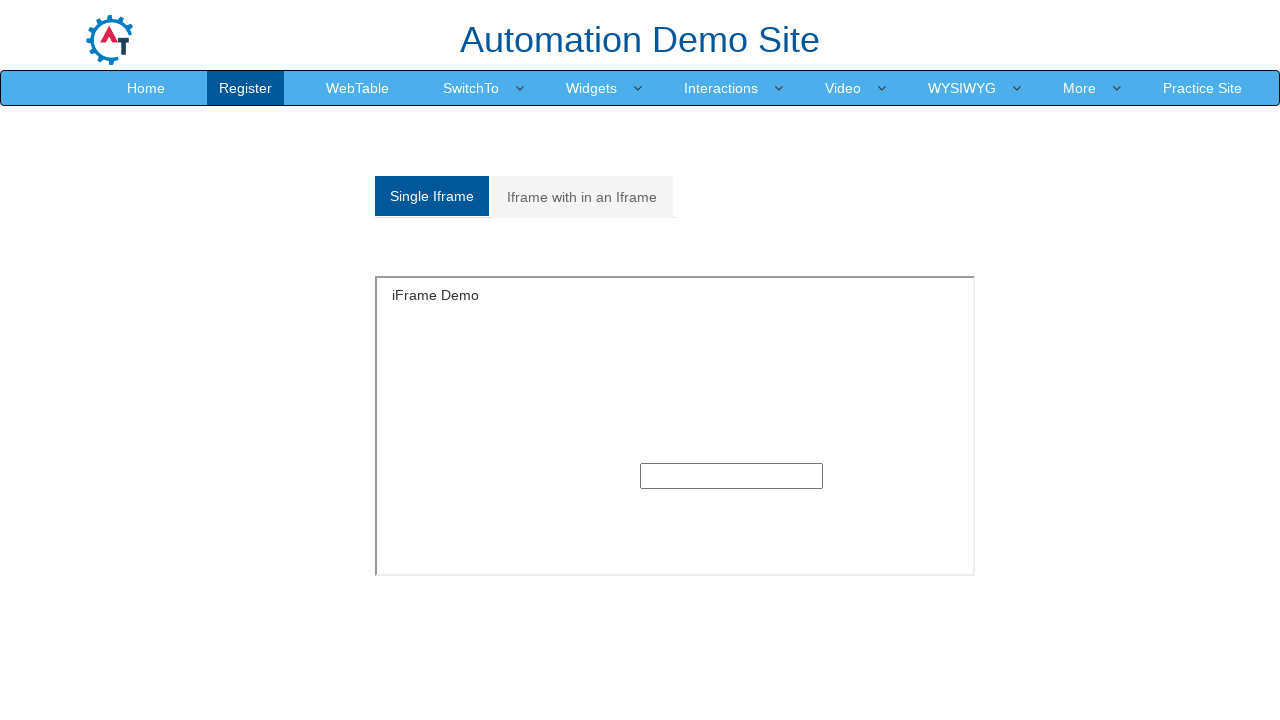

Retrieved iframe with name 'SingleFrame'
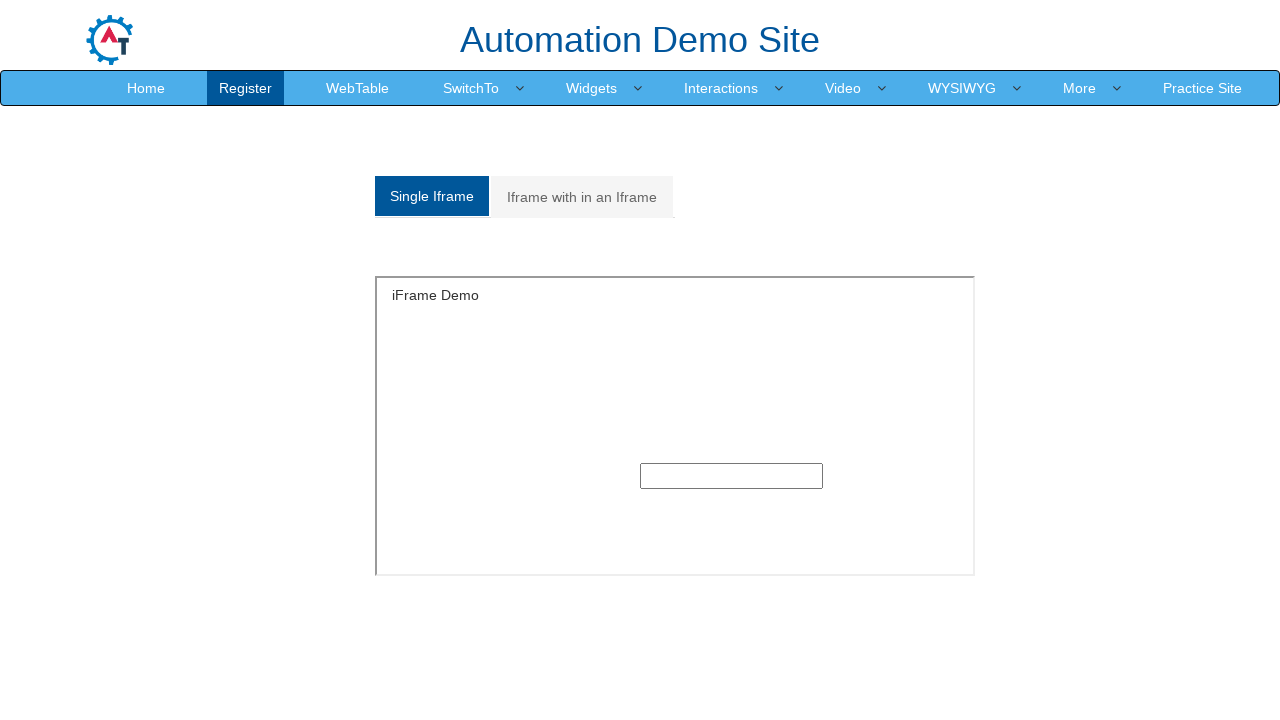

Filled text field inside iframe with 'Automation' on input[type='text']
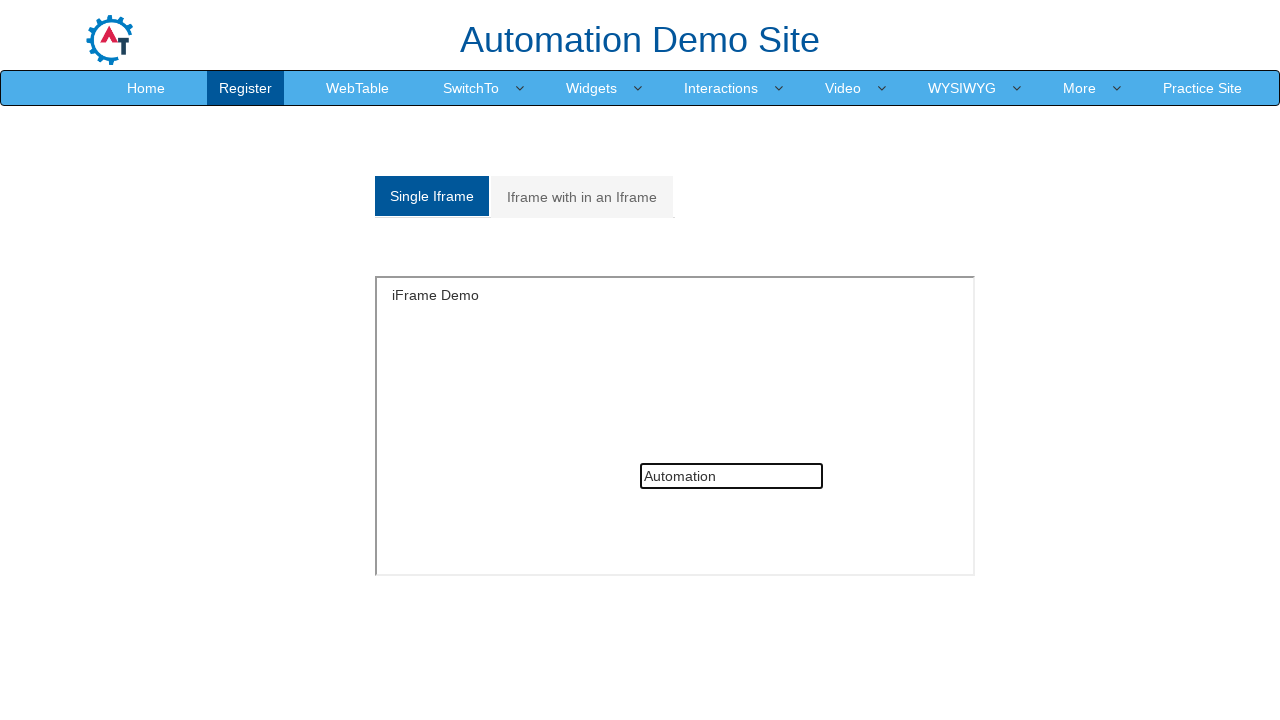

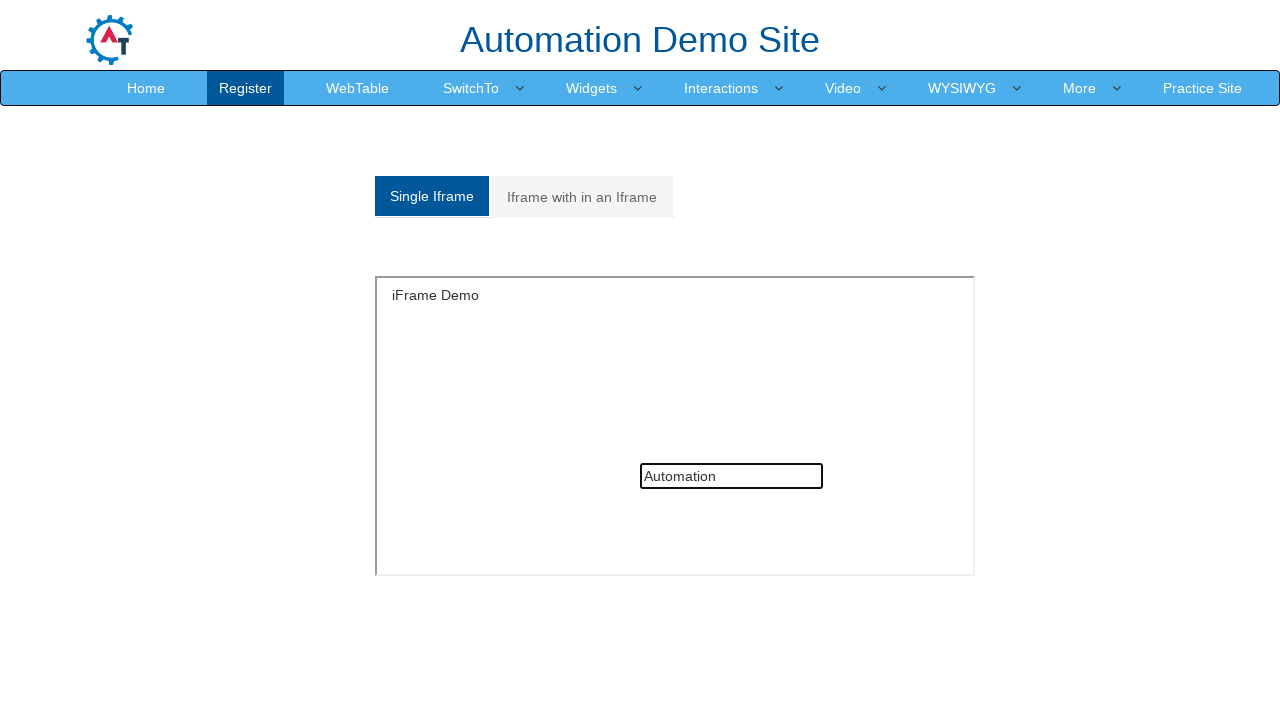